Verifies that unchecking the "Start with Lorem ipsum" checkbox generates text not starting with Lorem ipsum

Starting URL: https://lipsum.com/

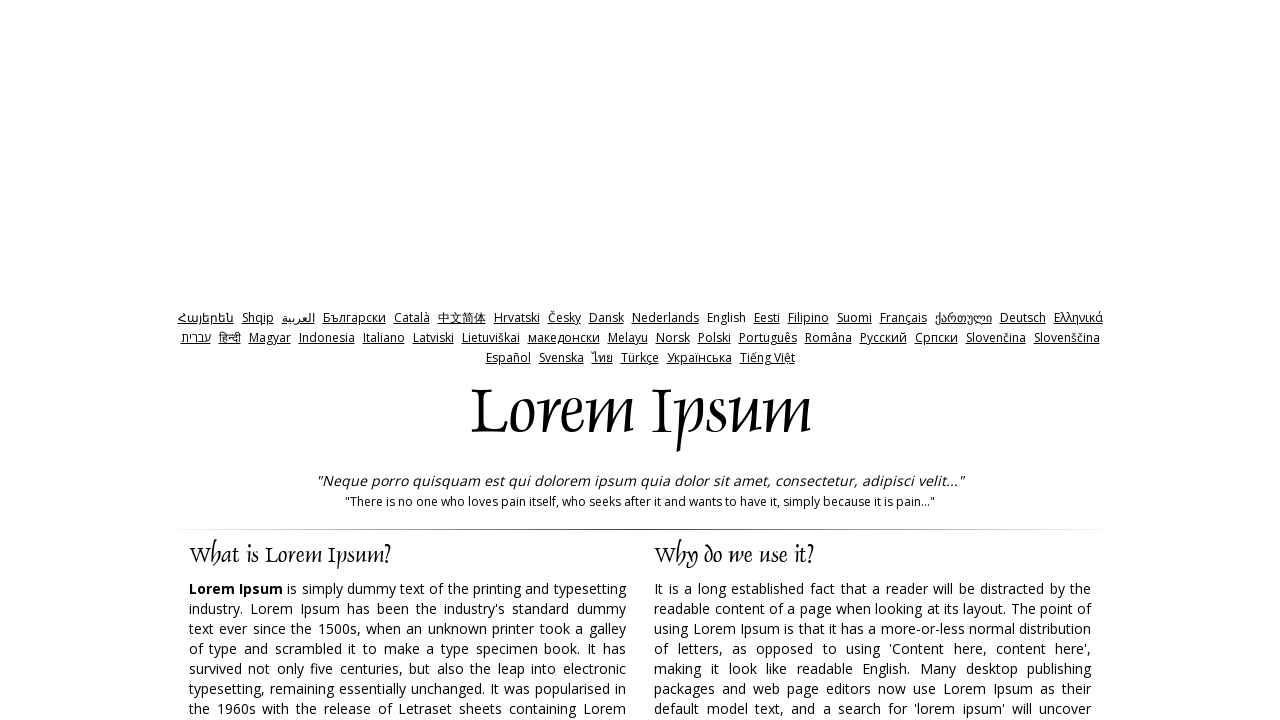

Unchecked the 'Start with Lorem ipsum' checkbox at (859, 361) on xpath=//input[@name='start']
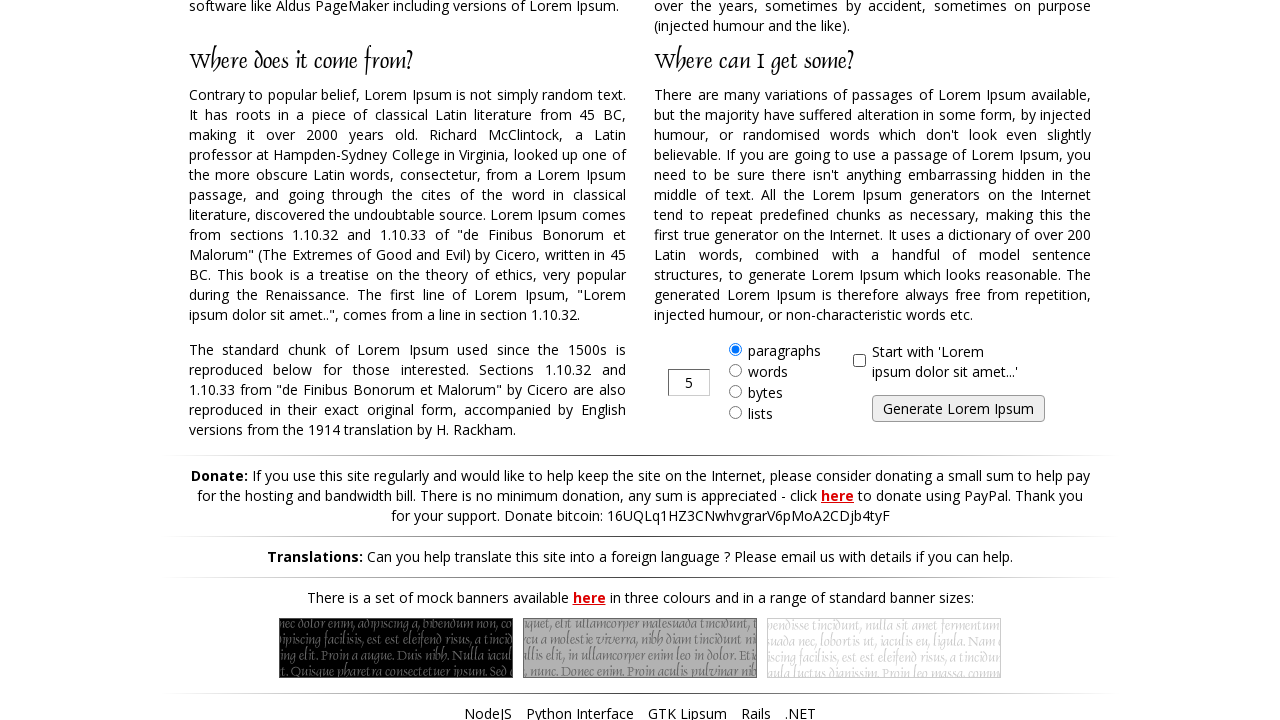

Clicked the generate button to produce new text at (958, 409) on xpath=//input[@name='generate']
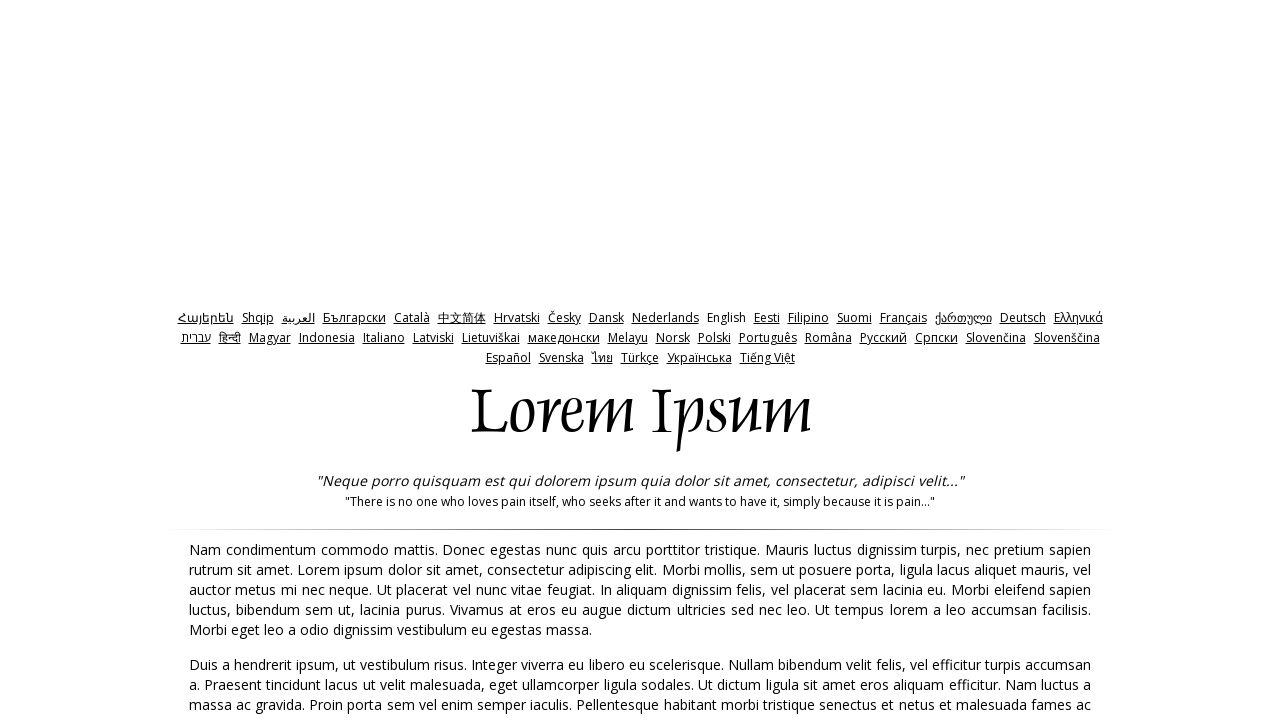

Generated text appeared in the lipsum container
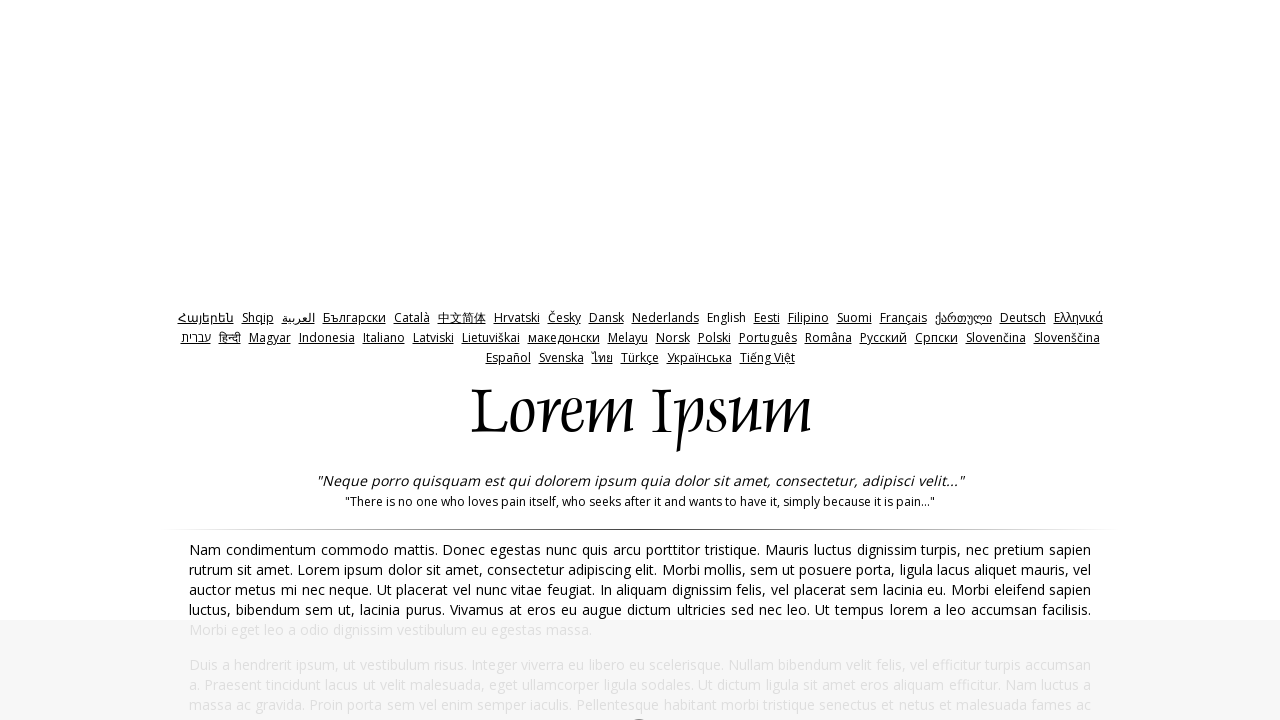

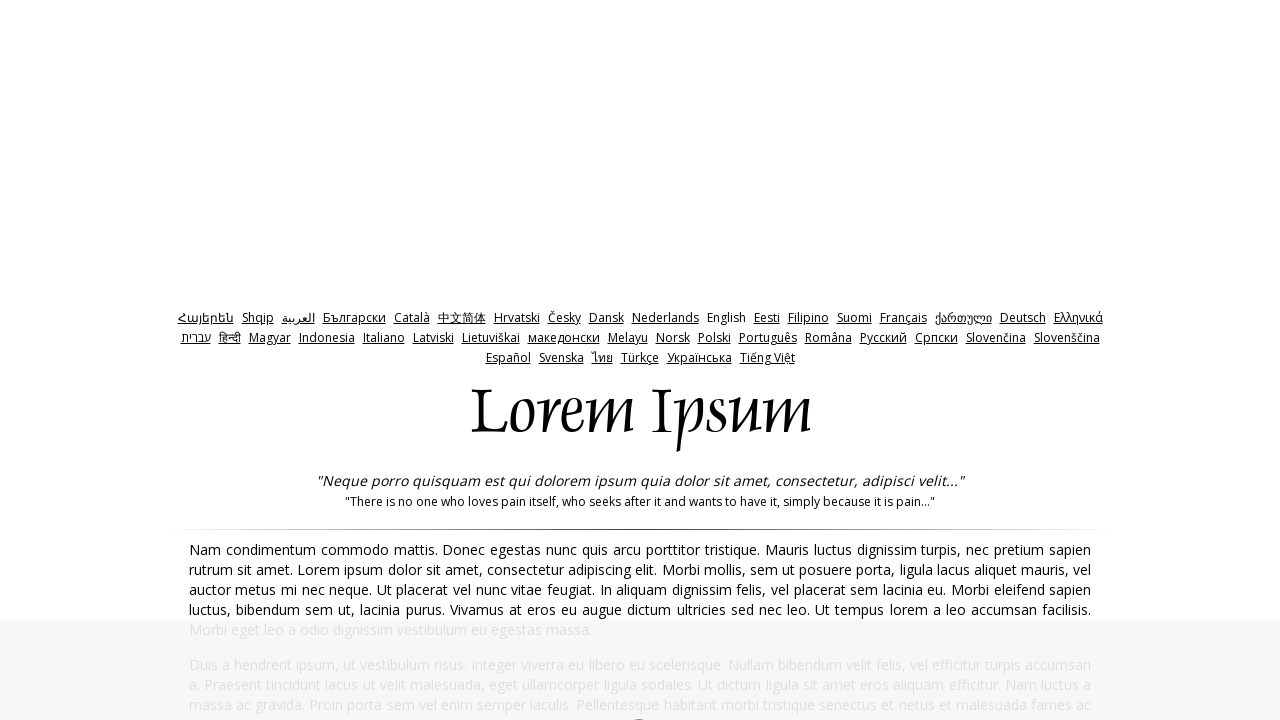